Tests the signature pad functionality by drawing on the canvas using mouse actions and then clearing the drawing

Starting URL: http://szimek.github.io/signature_pad/

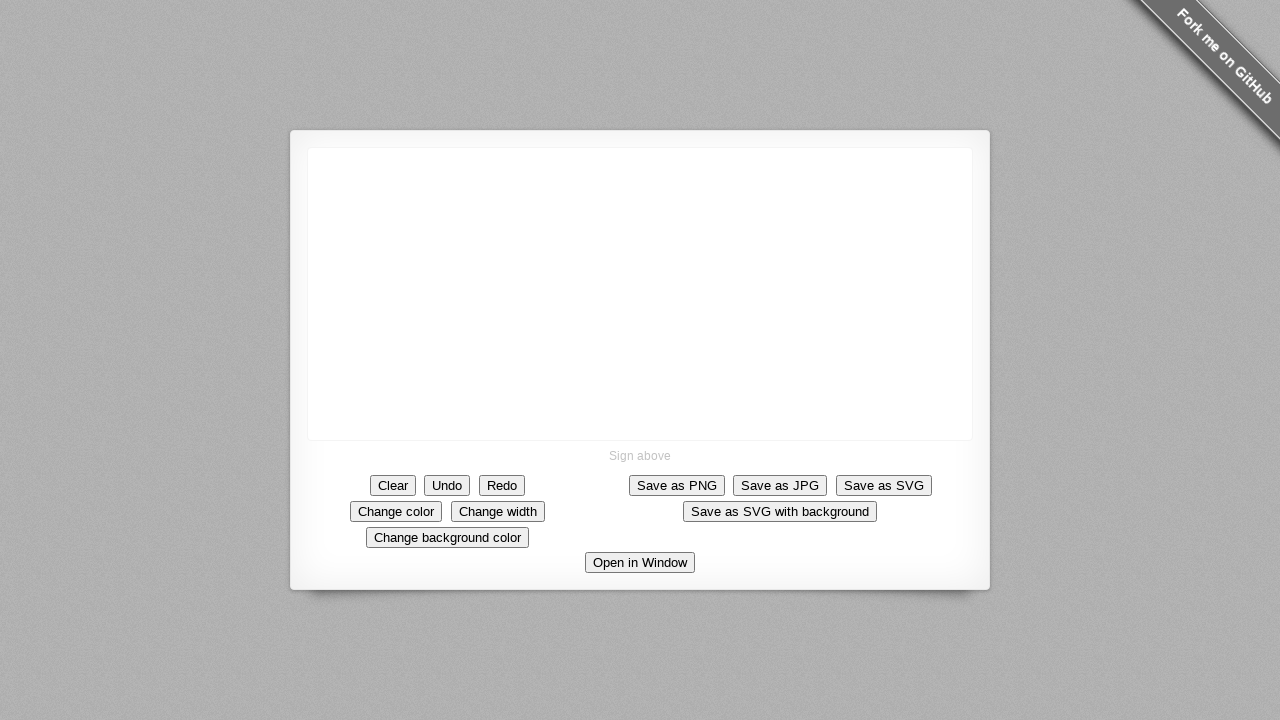

Located the signature pad canvas element
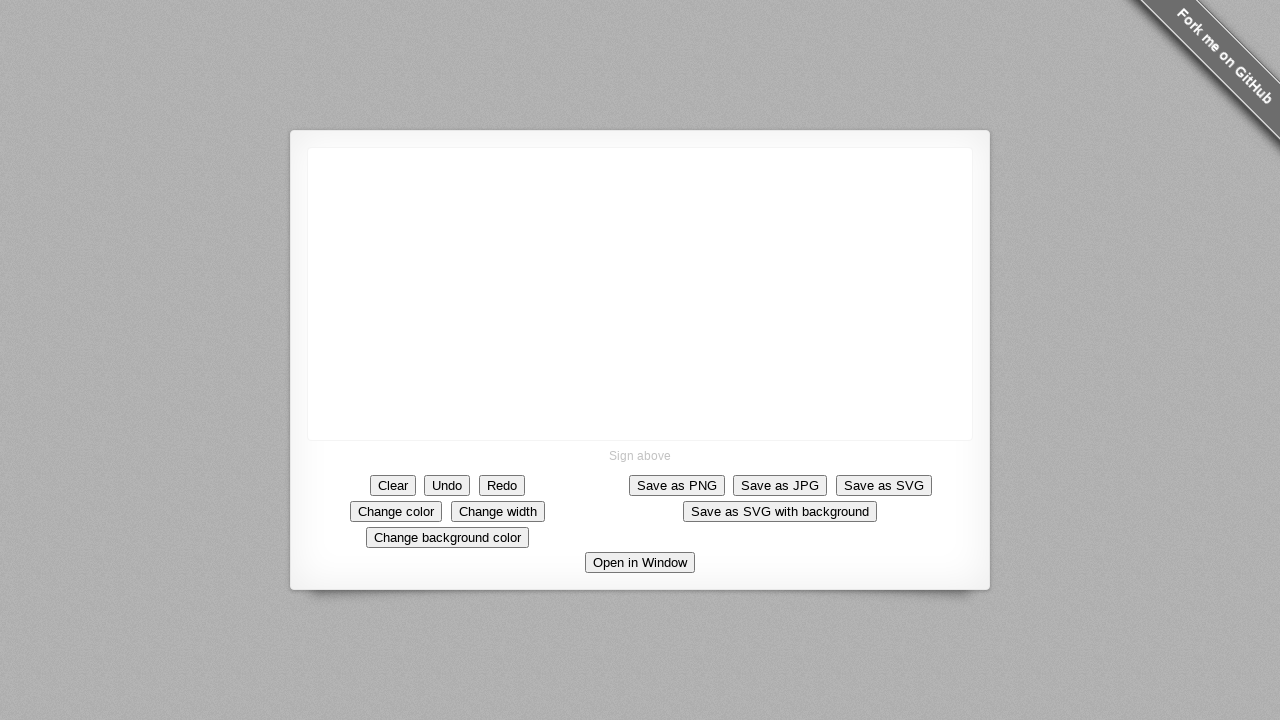

Clicked on the canvas to start drawing at (640, 294) on canvas[style*='touch-action: none']
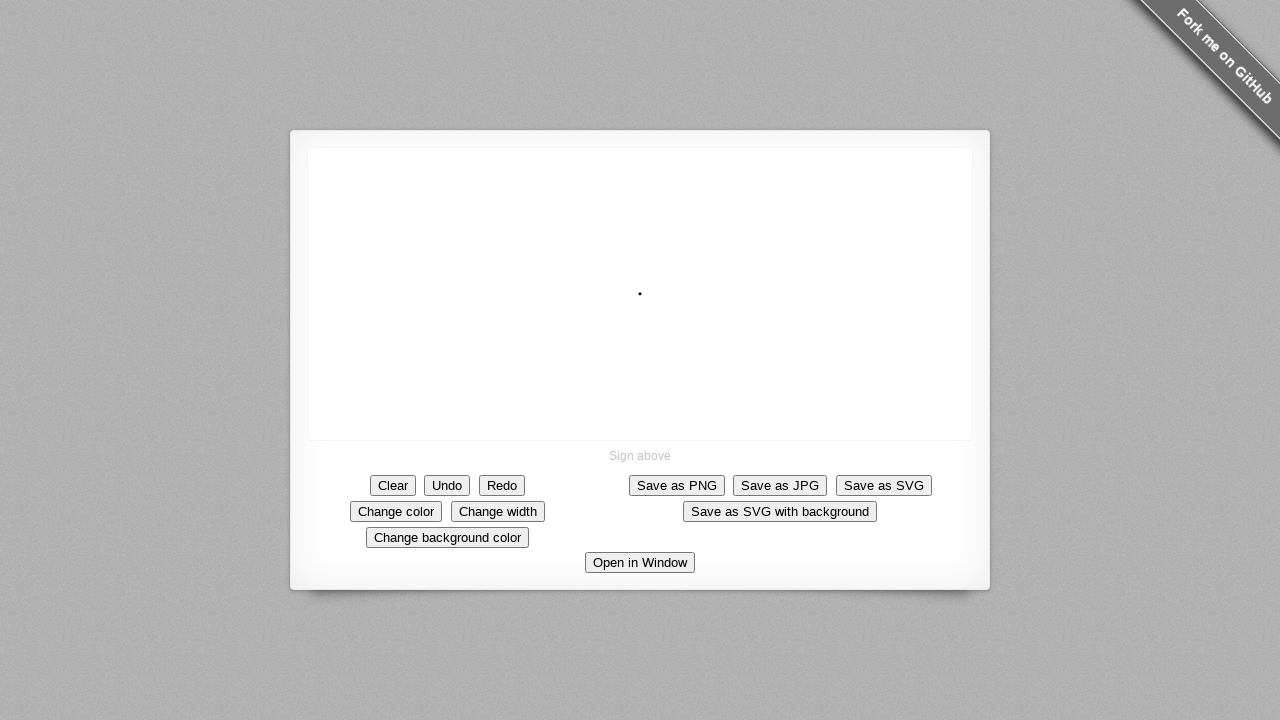

Pressed mouse button down to begin drawing stroke at (640, 294)
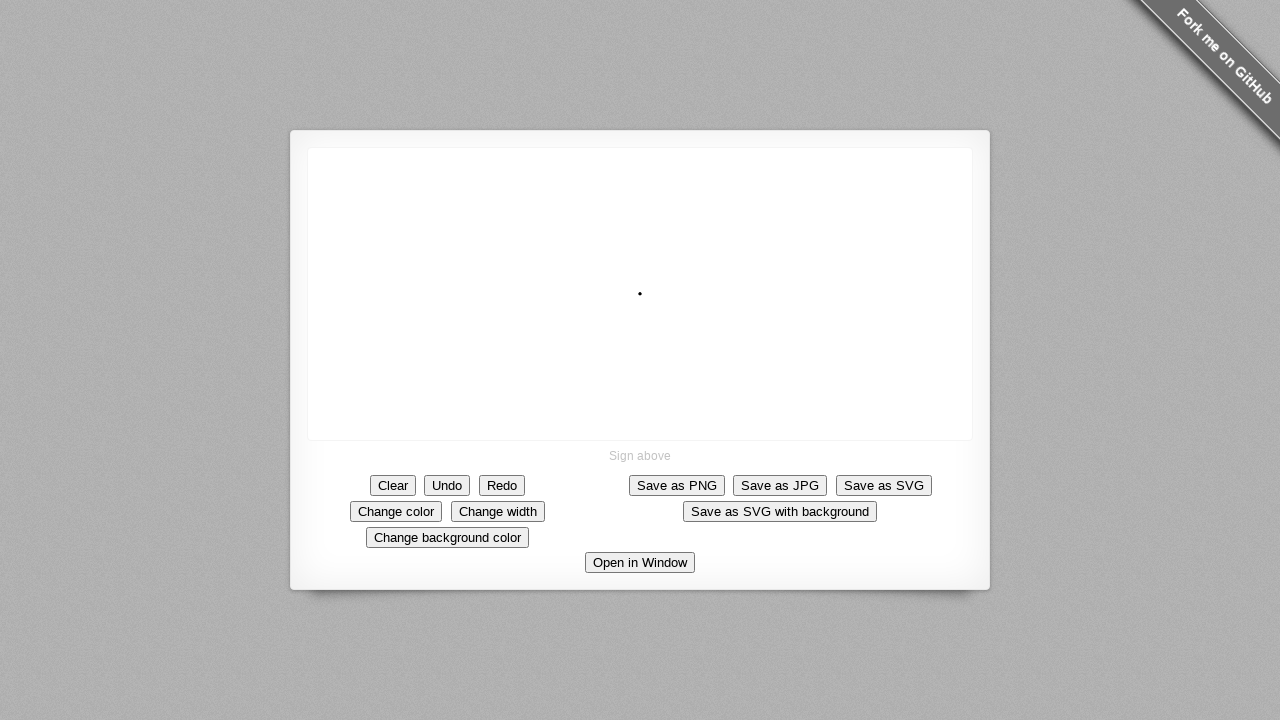

Moved mouse to position (50, 50) at (50, 50)
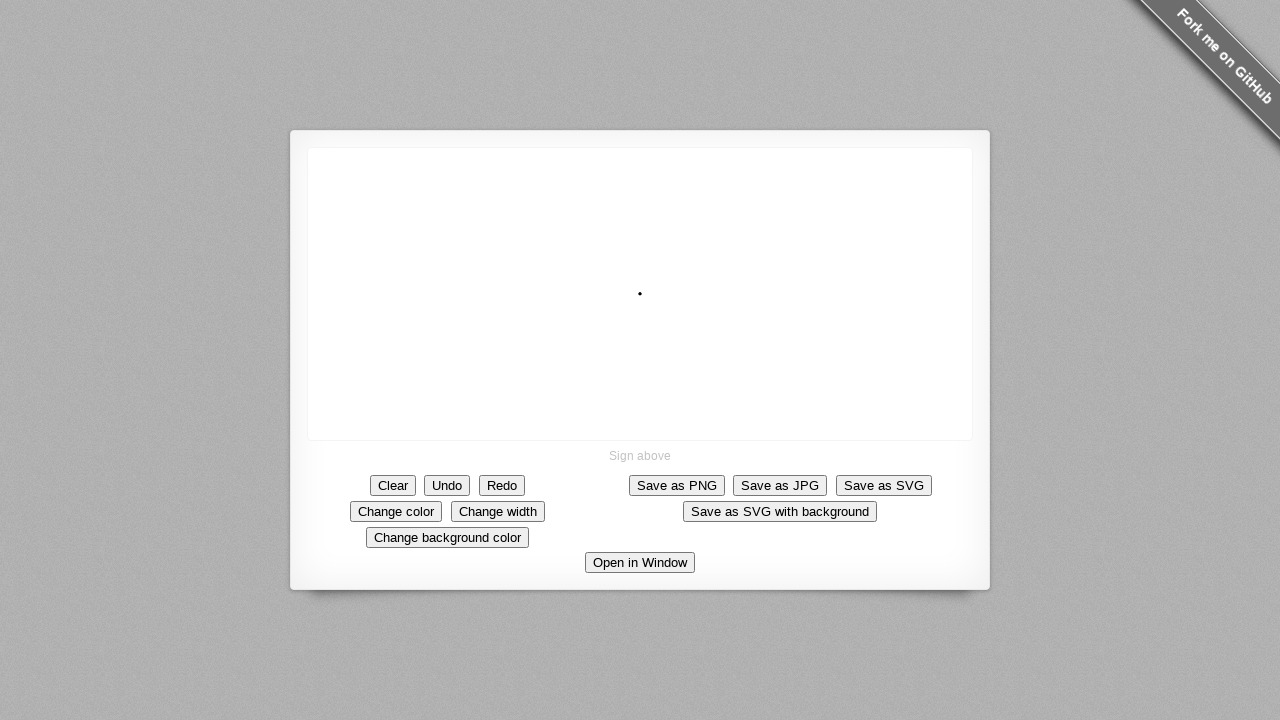

Moved mouse to position (80, 180) at (80, 180)
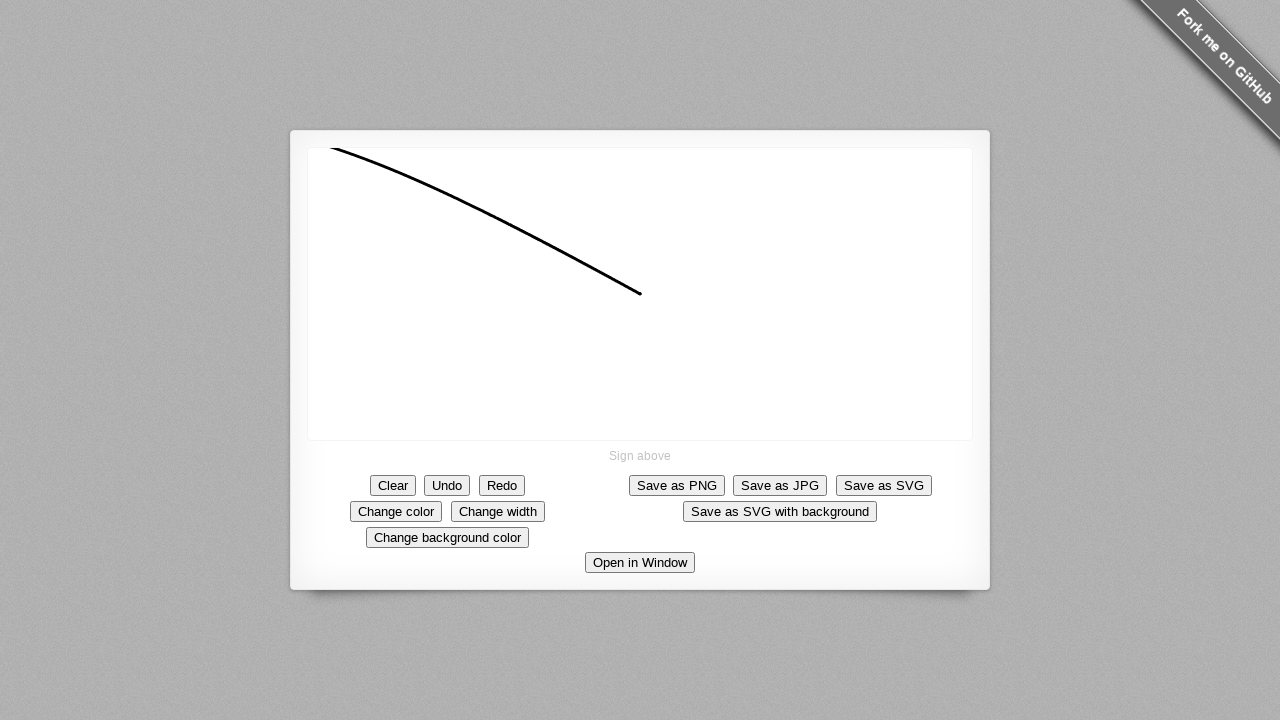

Moved mouse by offset (-80, -50) at (-80, -50)
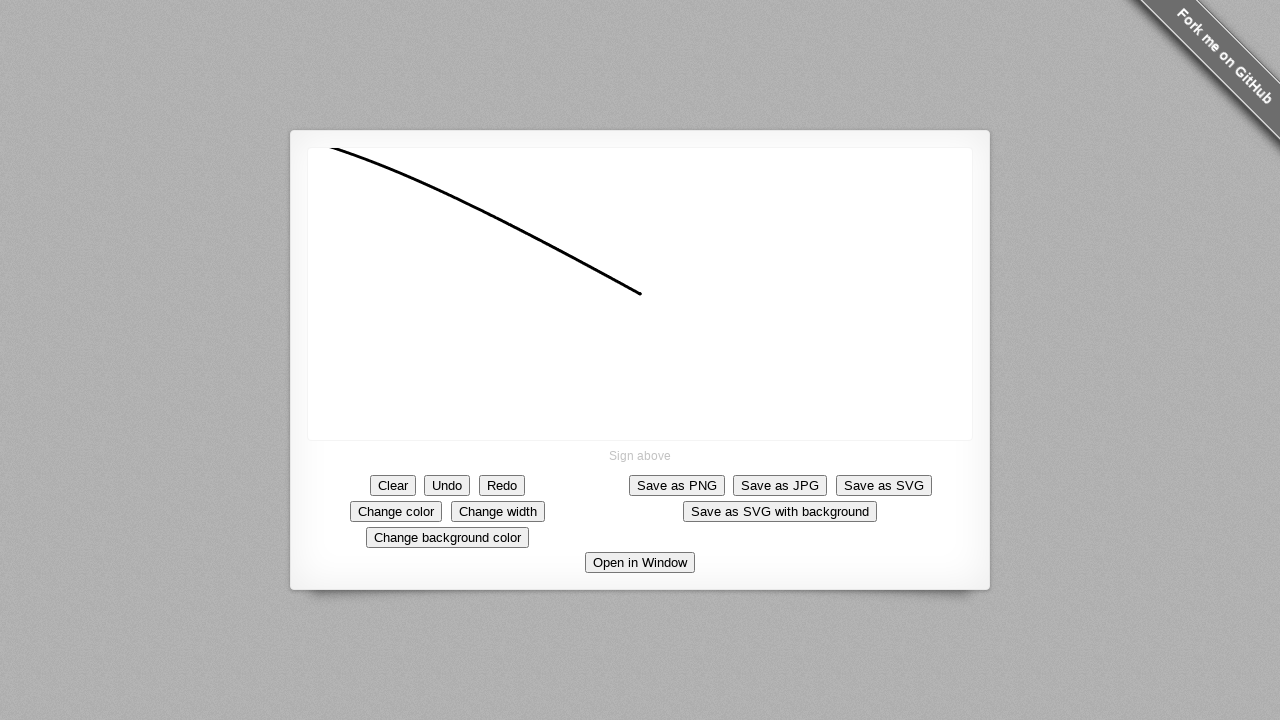

Moved mouse by offset (30, 70) at (30, 70)
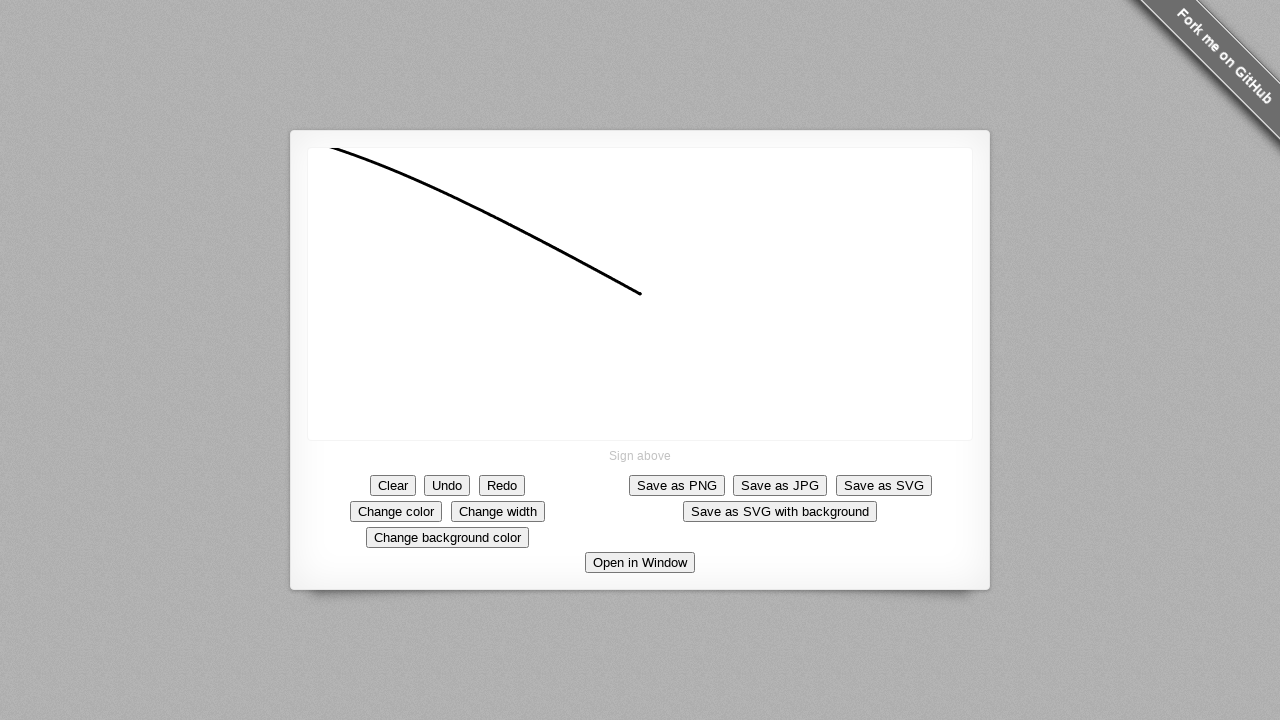

Moved mouse by offset (-100, -20) at (-100, -20)
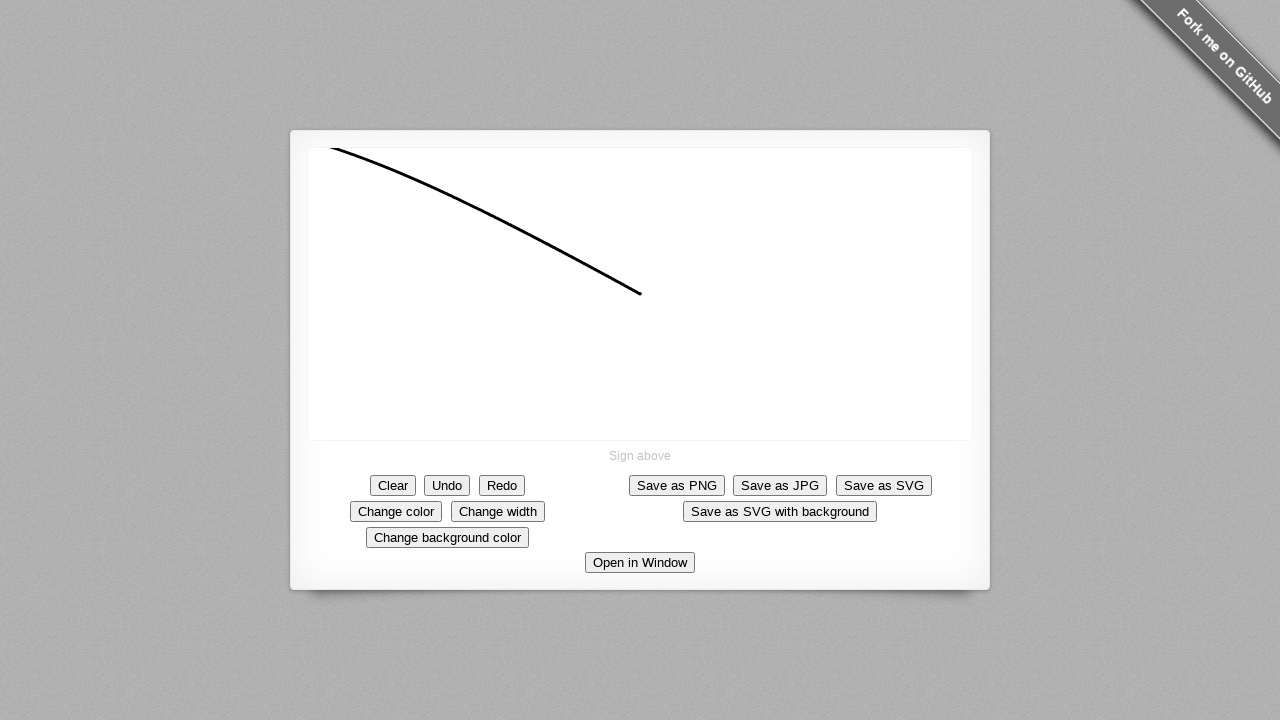

Moved mouse by offset (100, 25) at (100, 25)
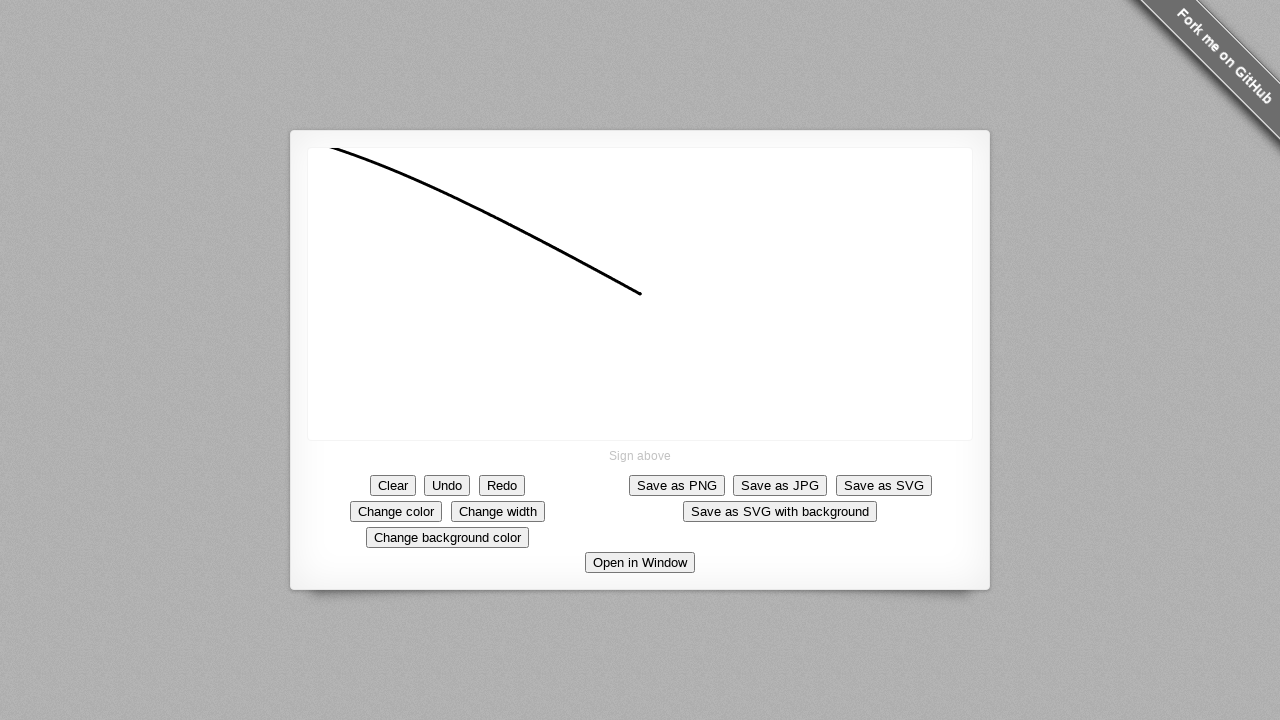

Moved mouse by offset (-50, -80) at (-50, -80)
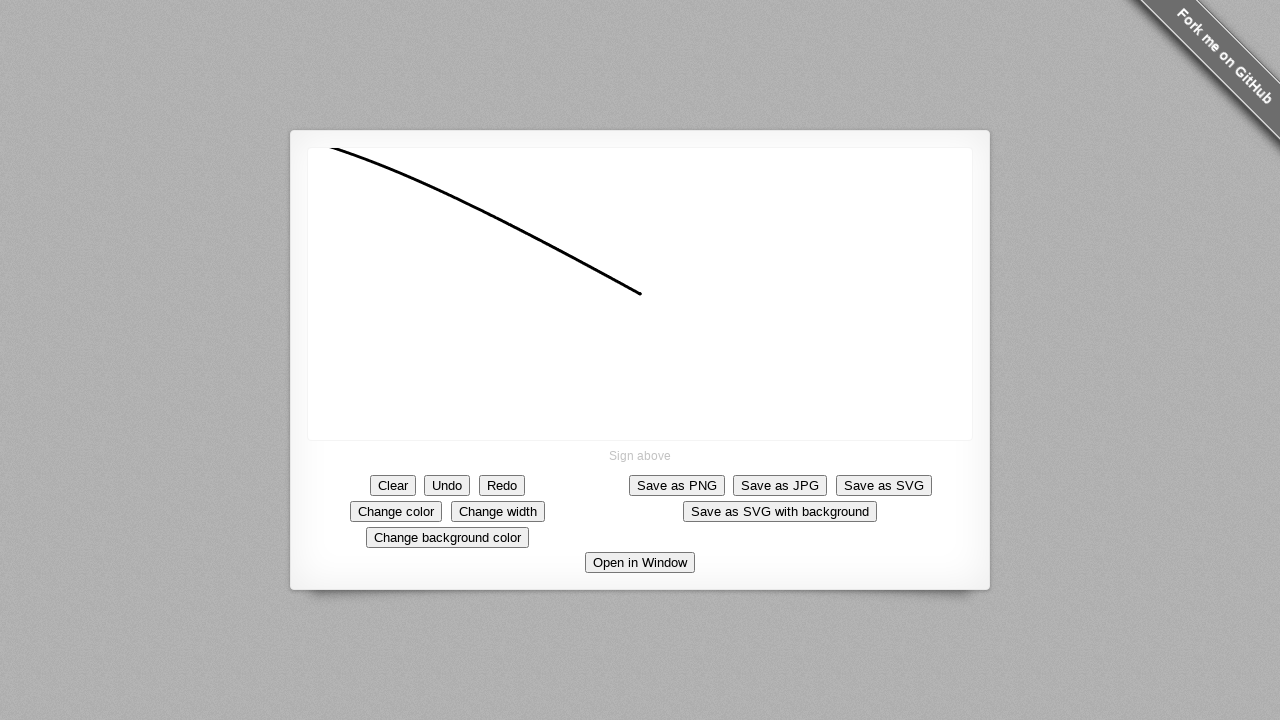

Moved mouse by offset (140, 180) at (140, 180)
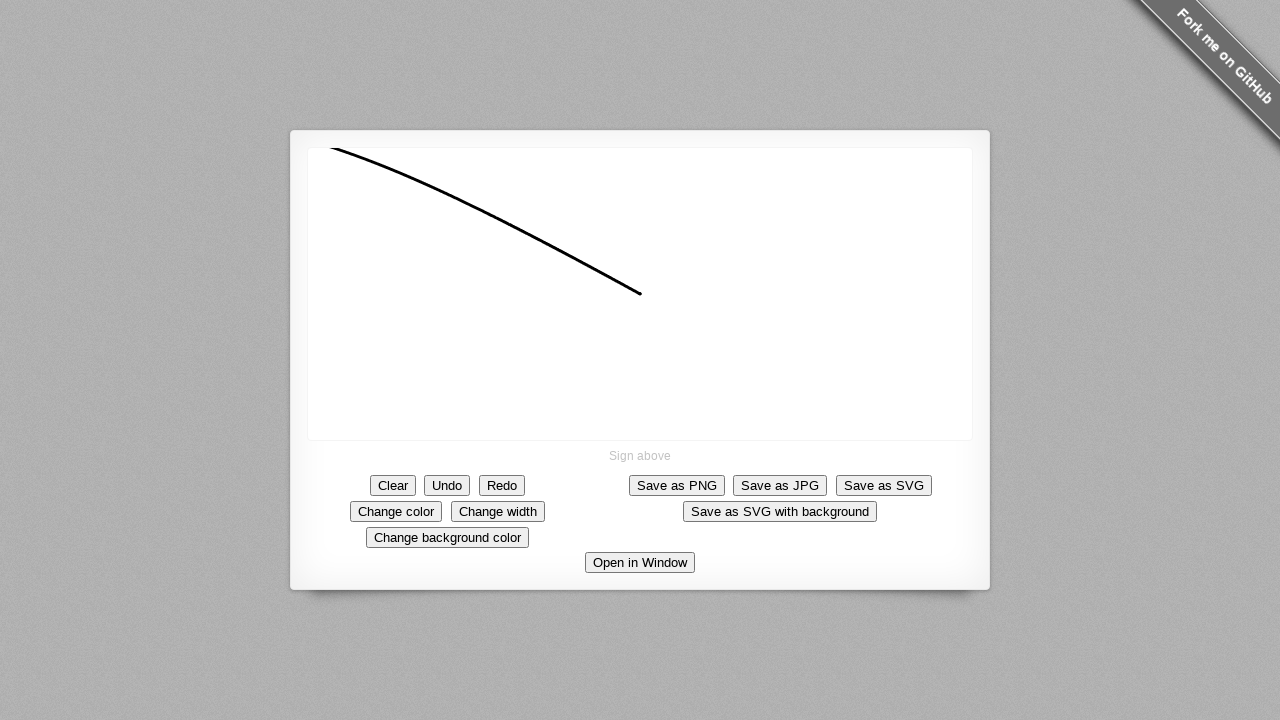

Moved mouse by offset (-220, -220) at (-220, -220)
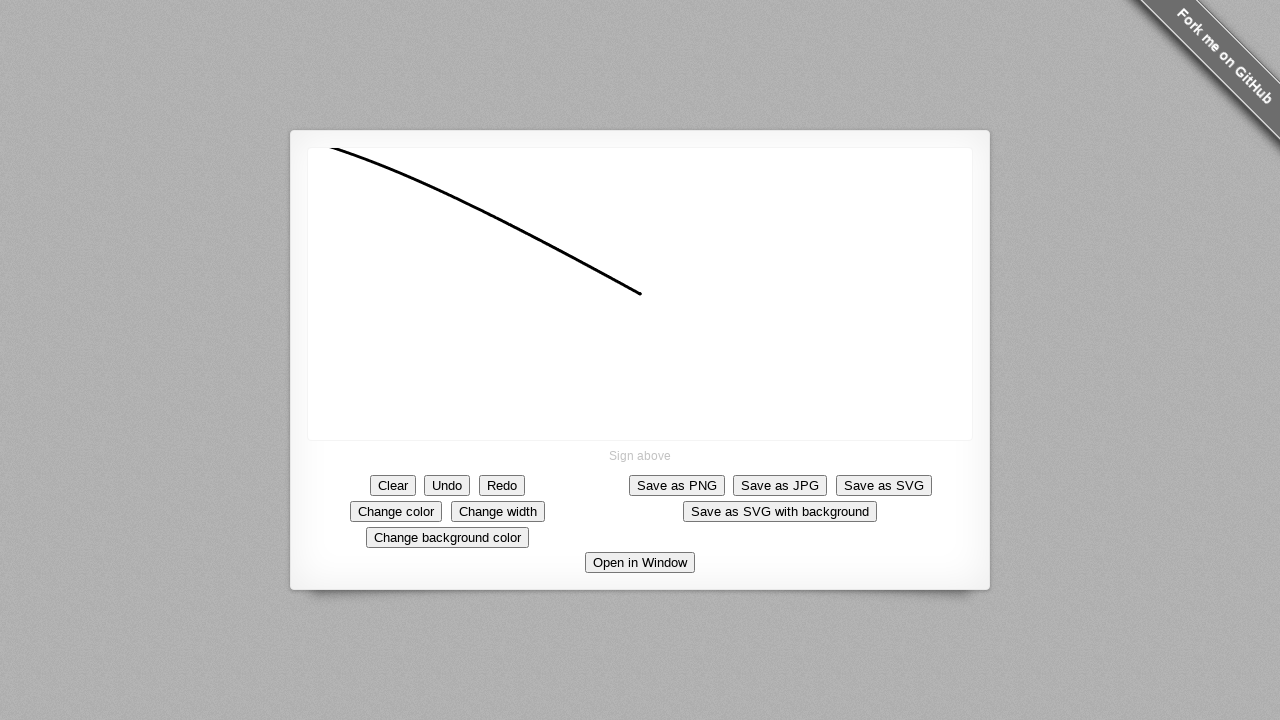

Moved mouse by offset (80, 280) at (80, 280)
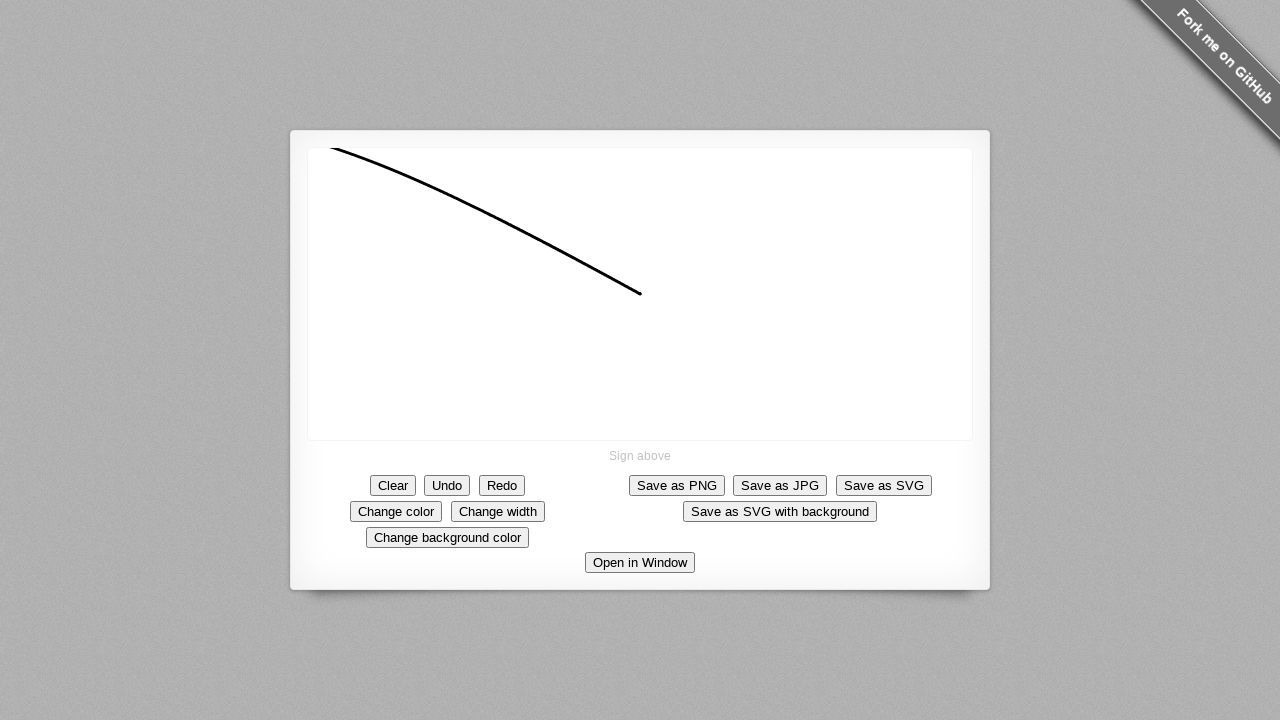

Released mouse button to complete the drawing stroke at (80, 280)
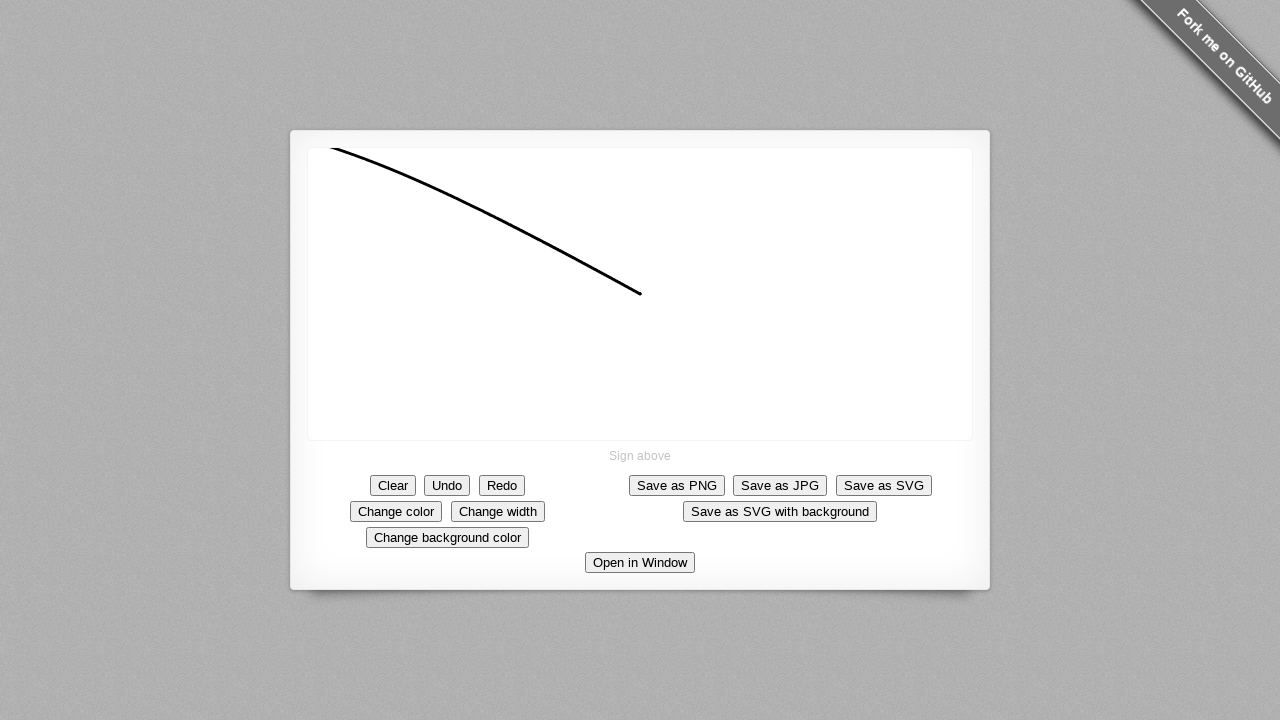

Clicked the clear button to erase the signature drawing at (393, 485) on button.button.clear
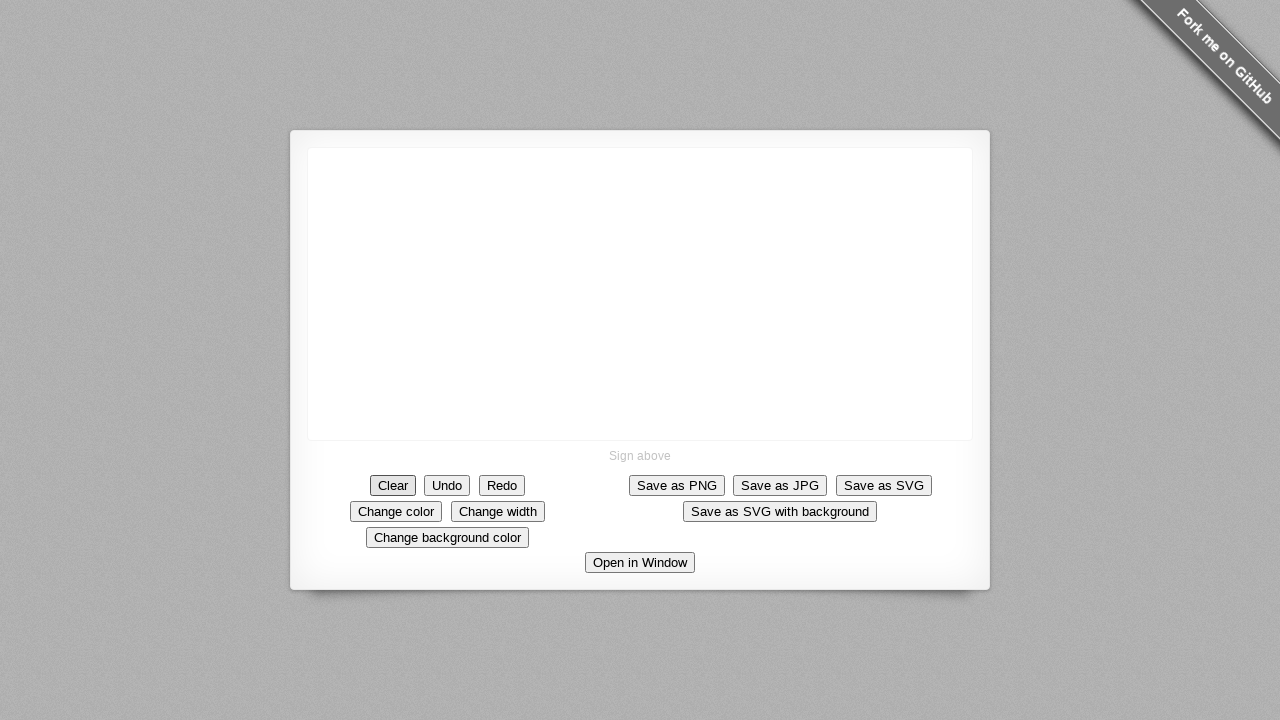

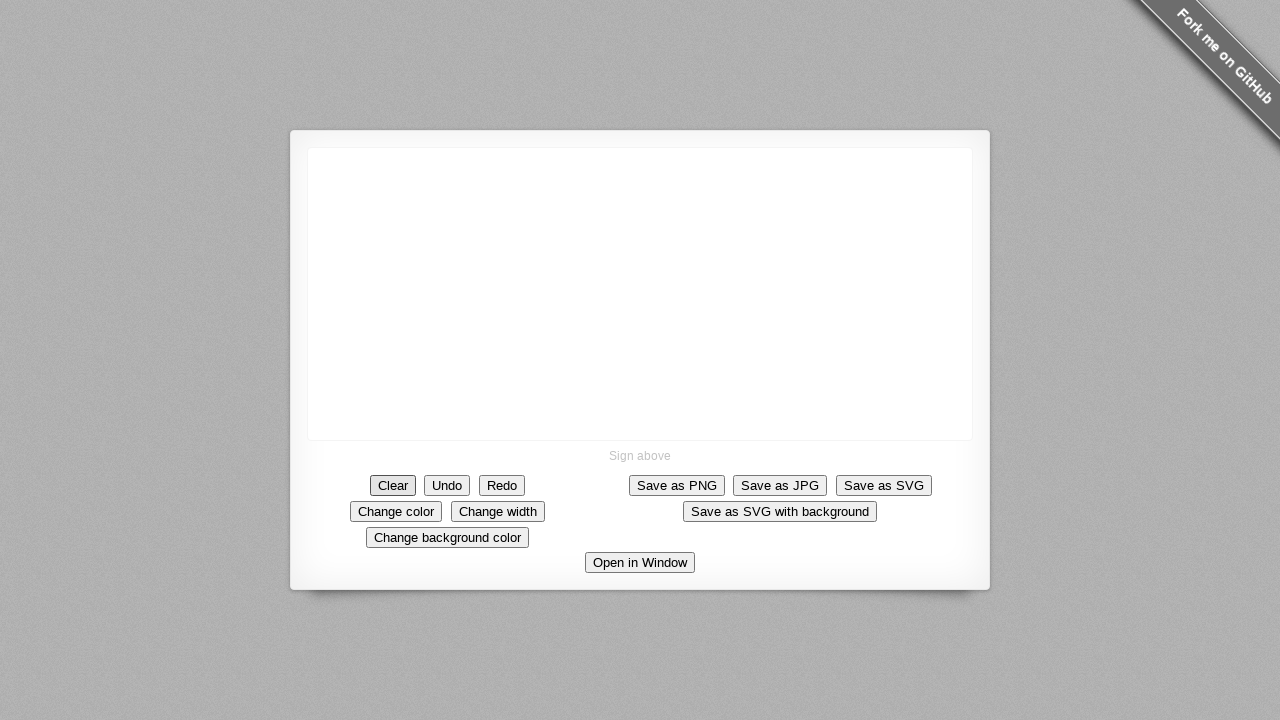